Tests modal popup functionality by closing an initial popup, clicking a link to reopen it, and verifying the modal text is displayed

Starting URL: http://the-internet.herokuapp.com/entry_ad

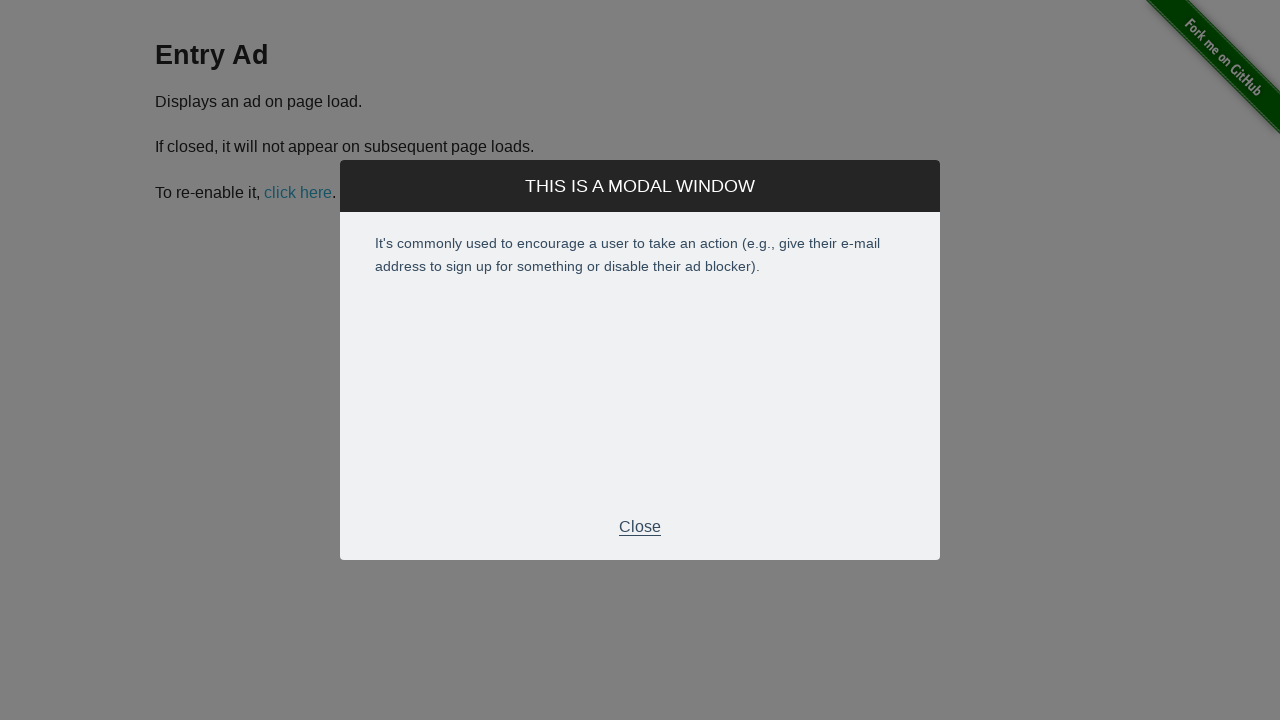

Waited for initial modal popup to appear
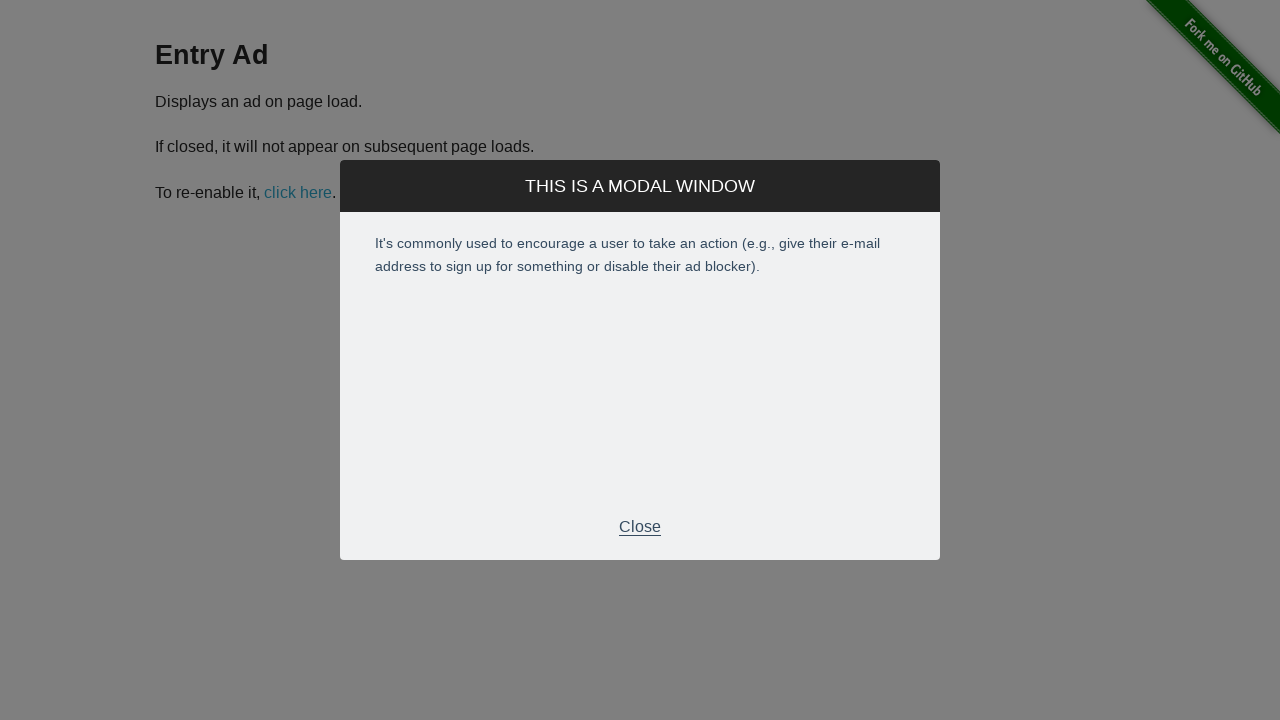

Clicked close button to dismiss initial modal popup at (640, 527) on .modal-footer p
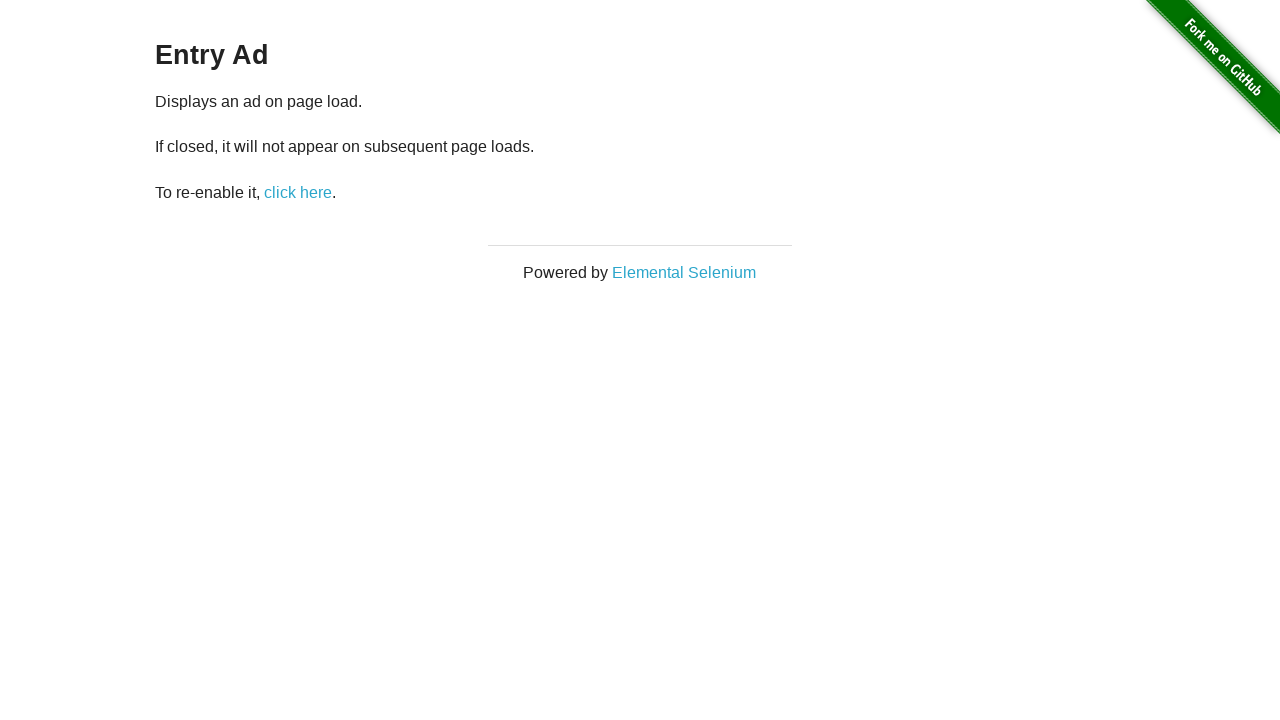

Clicked 'click here' link to reopen the modal at (298, 192) on #restart-ad
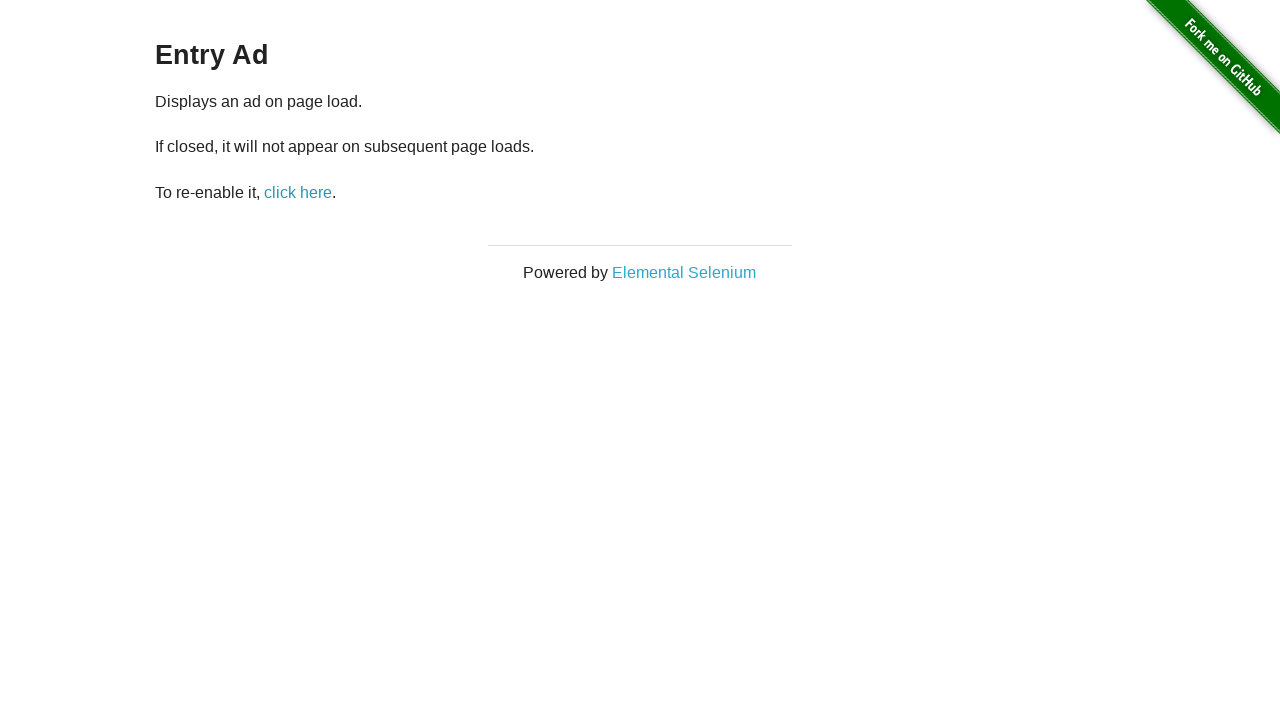

Modal popup reopened and loaded
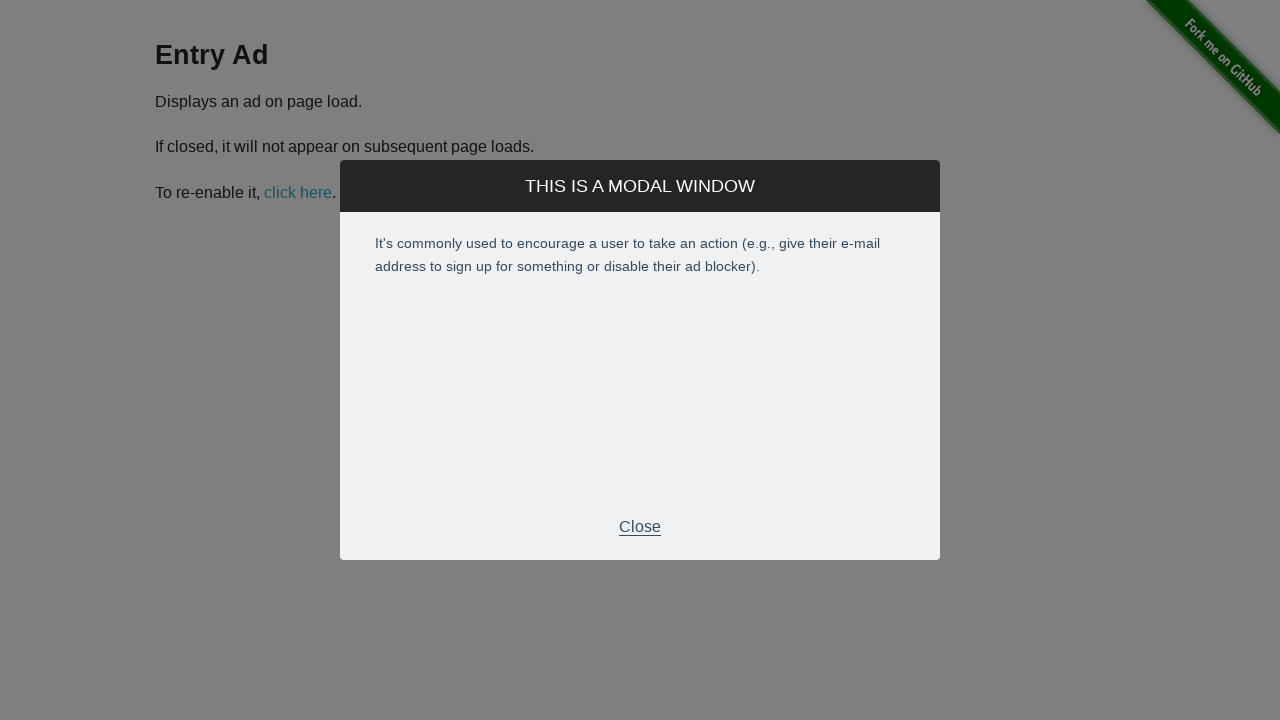

Verified modal text 'THIS IS A MODAL WINDOW' is displayed
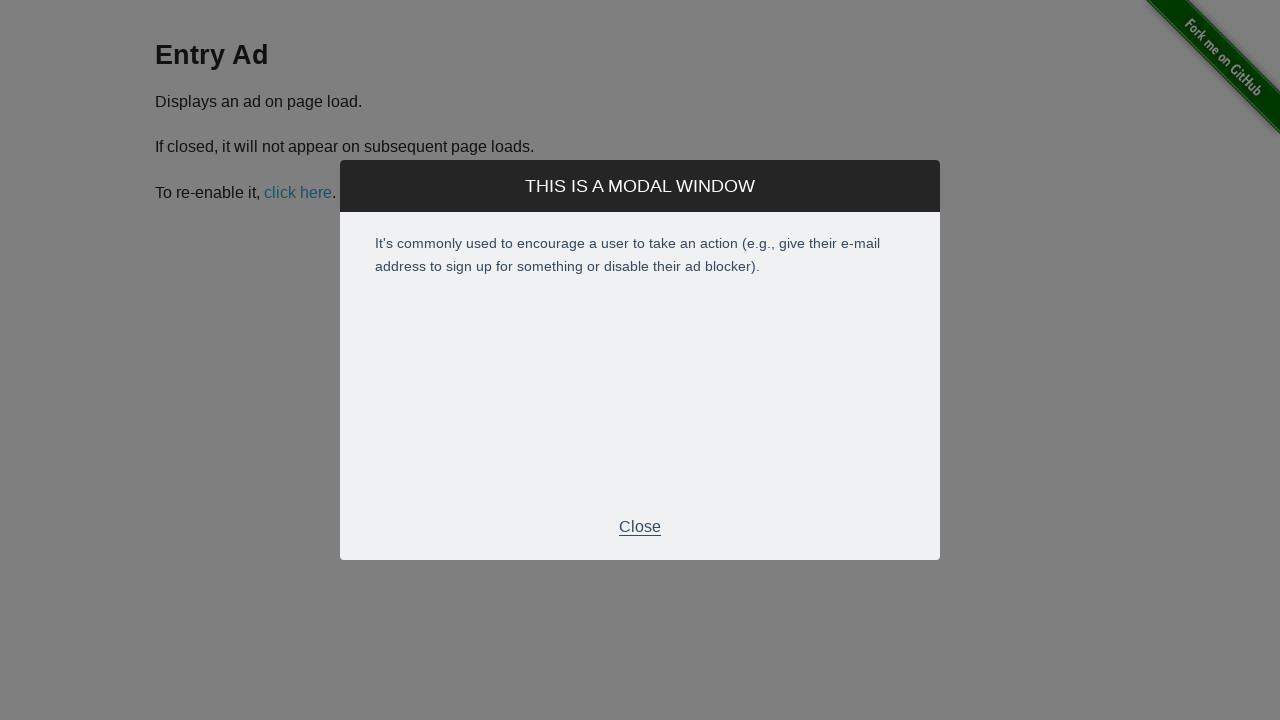

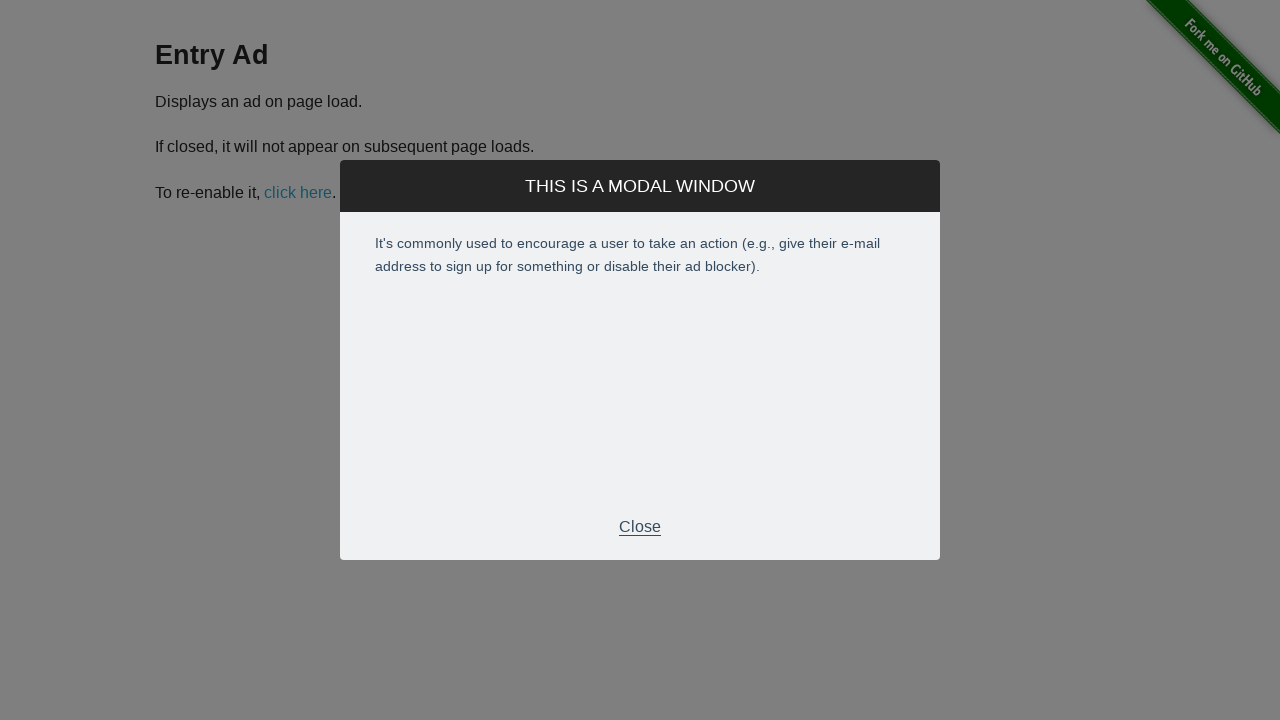